Tests Google PageSpeed Insights by entering a URL to analyze, waiting for results, and switching between mobile and desktop performance tabs.

Starting URL: https://pagespeed.web.dev/

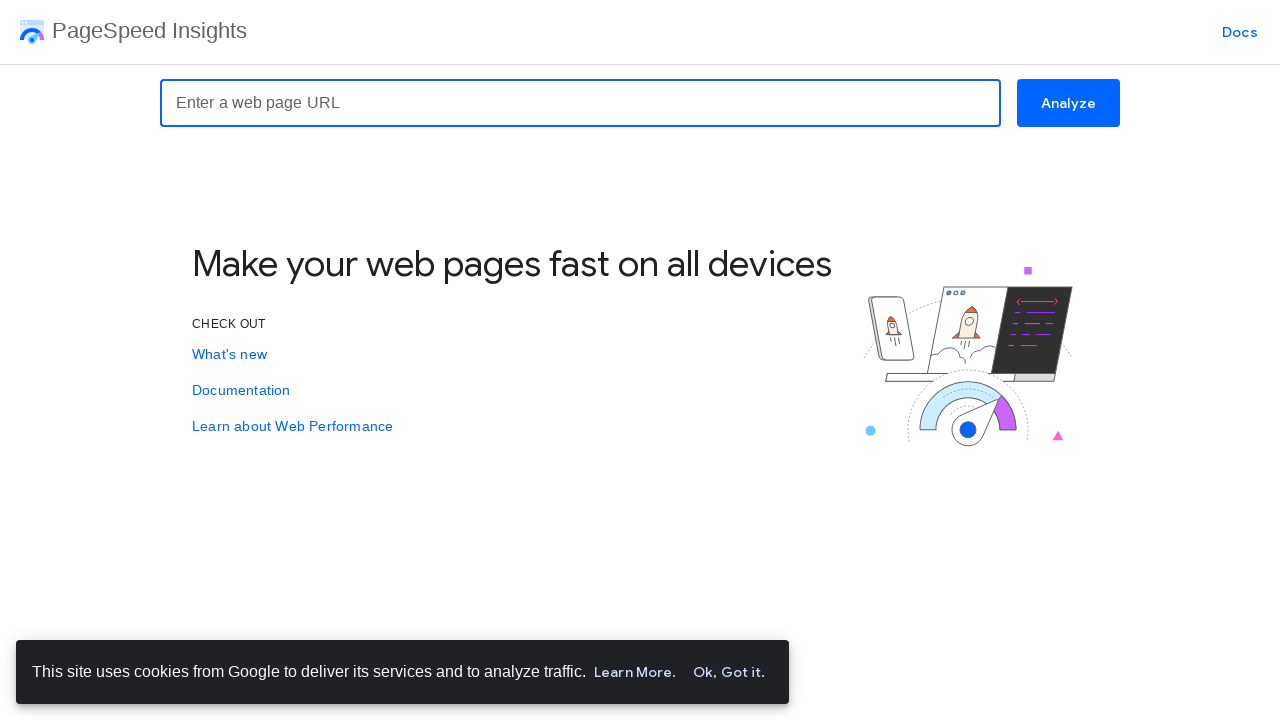

Filled URL input field with https://www.flipkart.com/ on input#i2
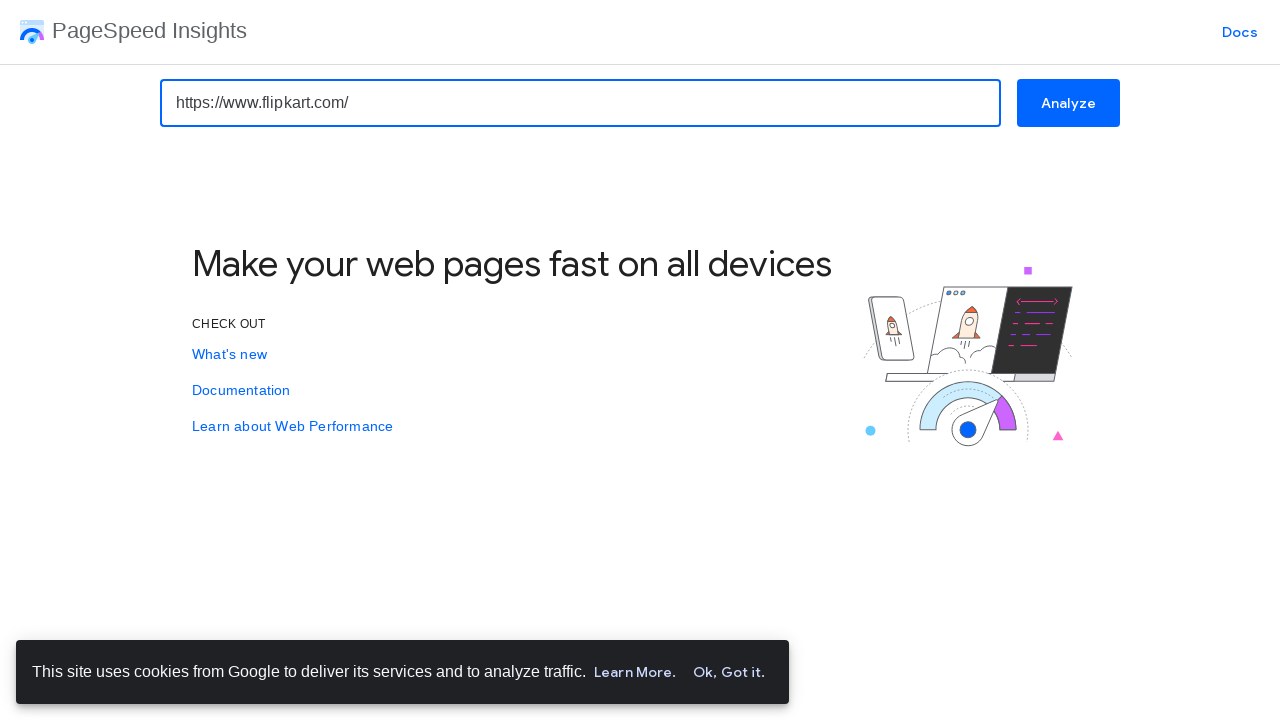

Clicked the Analyze button to start PageSpeed analysis at (1068, 103) on button.VfPpkd-LgbsSe.VfPpkd-LgbsSe-OWXEXe-k8QpJ
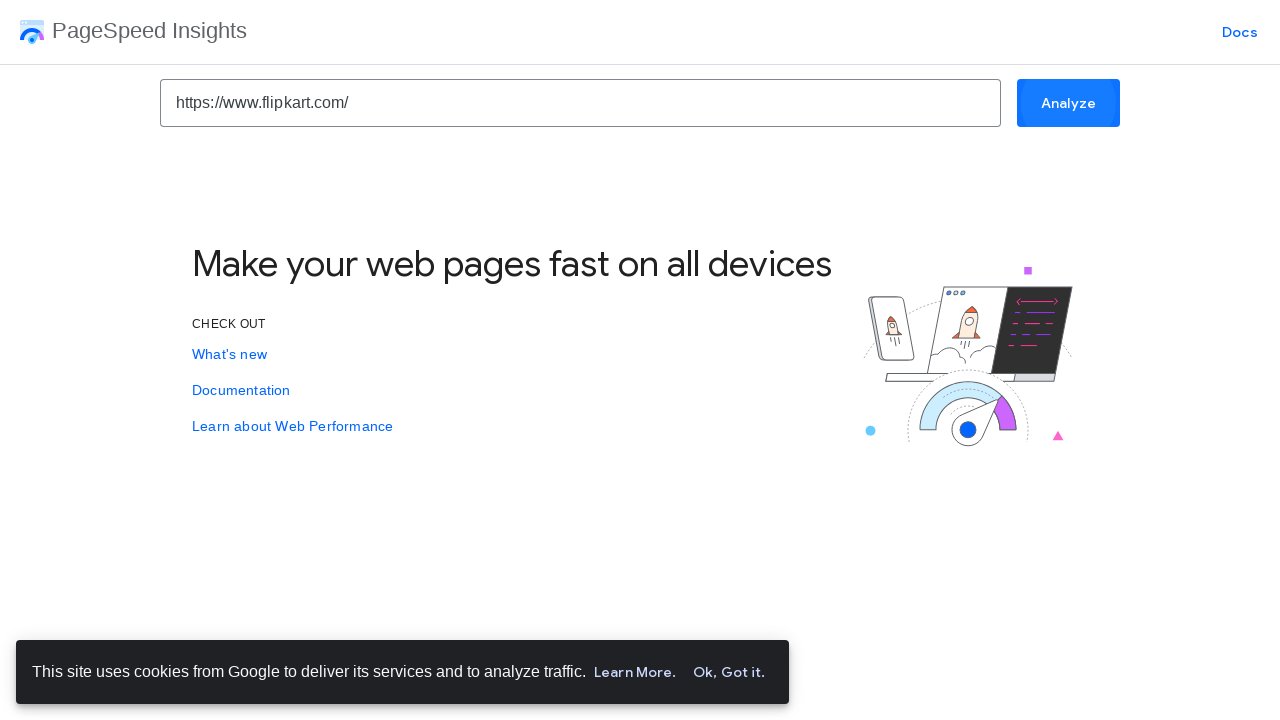

Mobile performance results loaded successfully
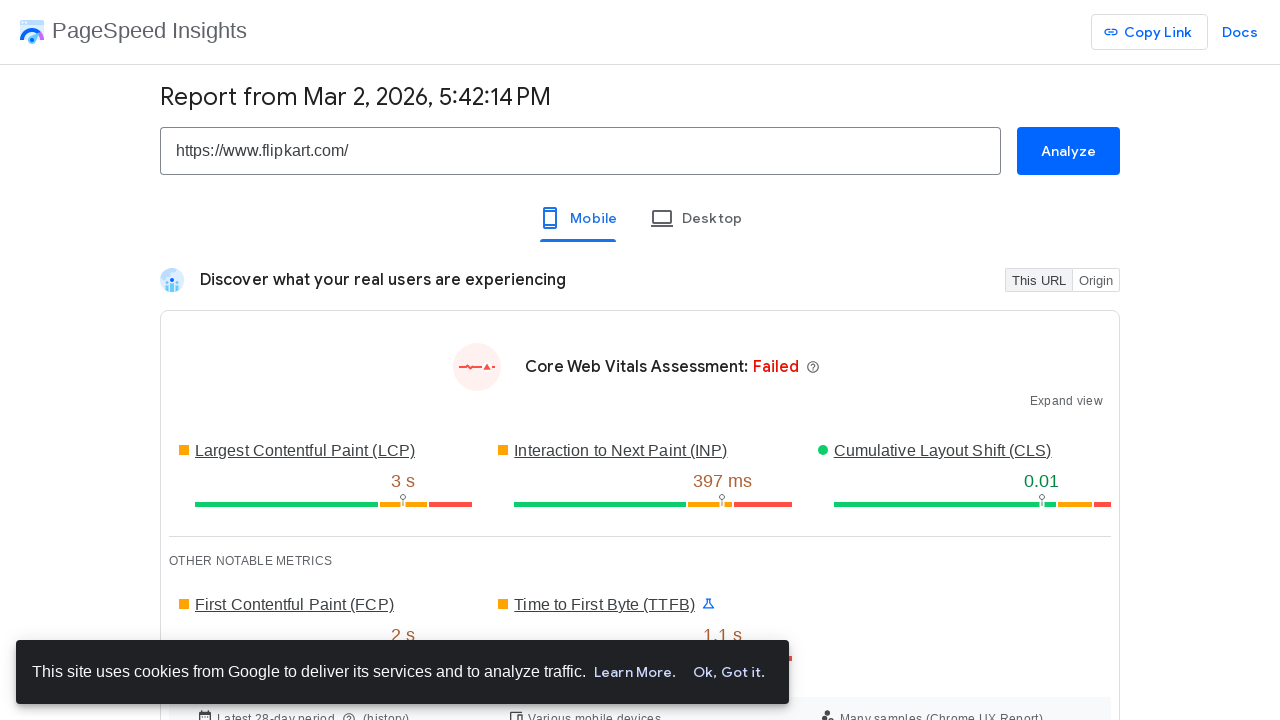

Clicked the Desktop tab to switch to desktop performance view at (696, 218) on button#desktop_tab span.VfPpkd-YVzG2b
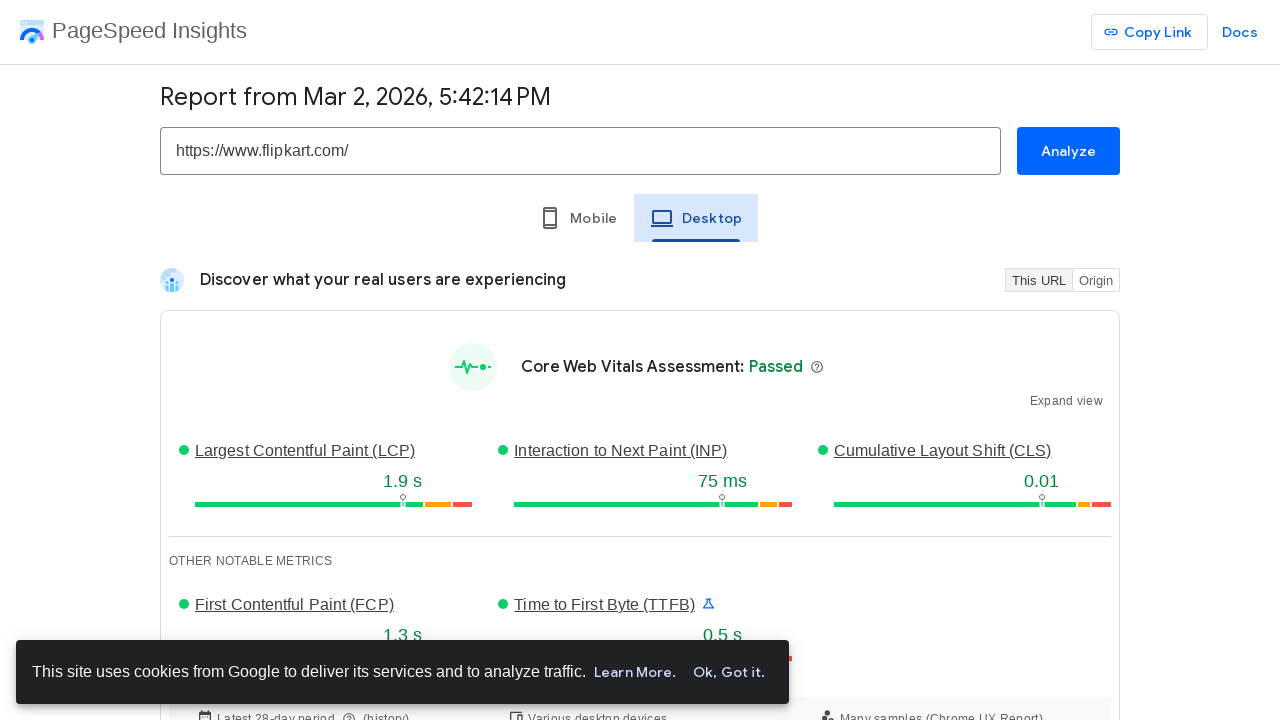

Desktop tab is now active and desktop results are visible
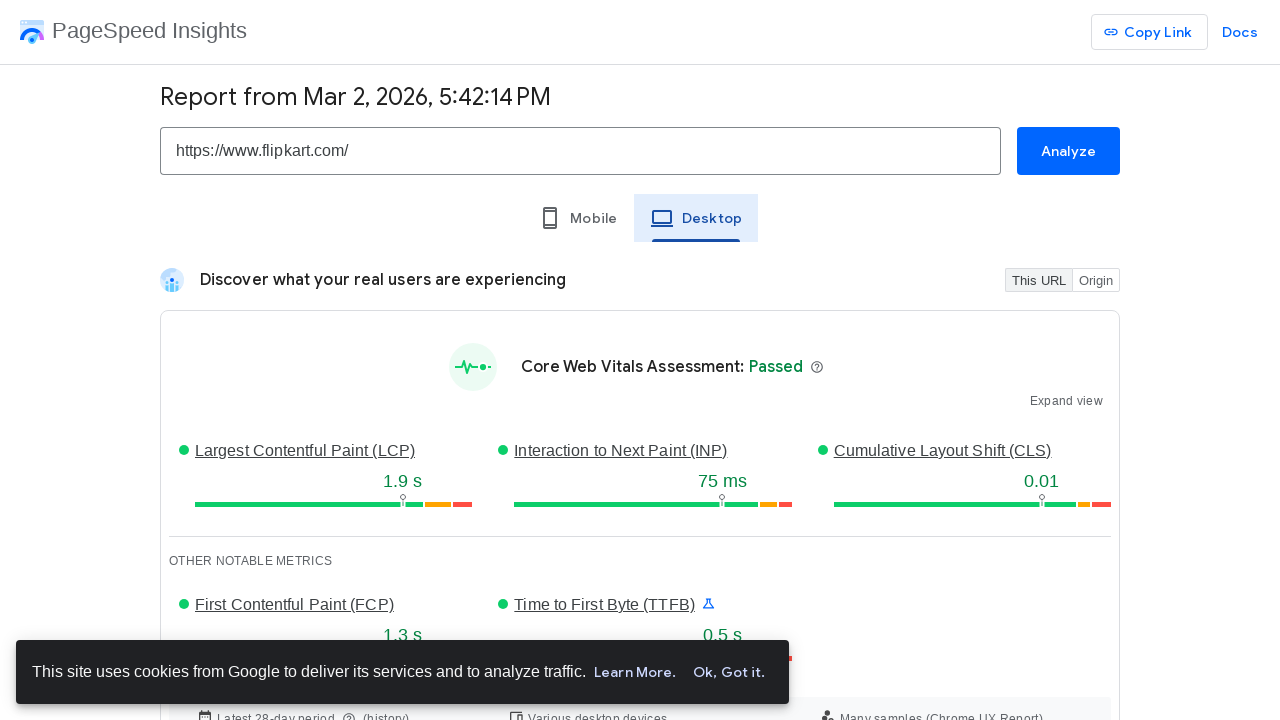

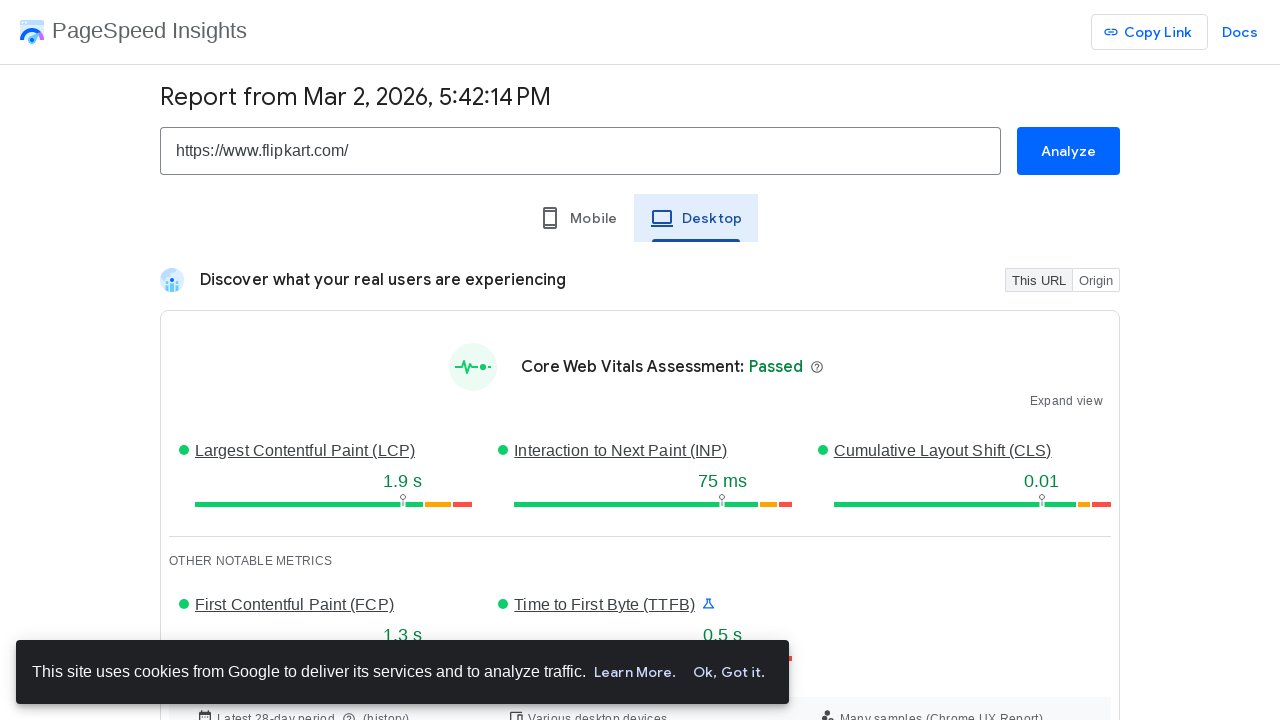